Tests that edits are cancelled when pressing Escape key

Starting URL: https://demo.playwright.dev/todomvc

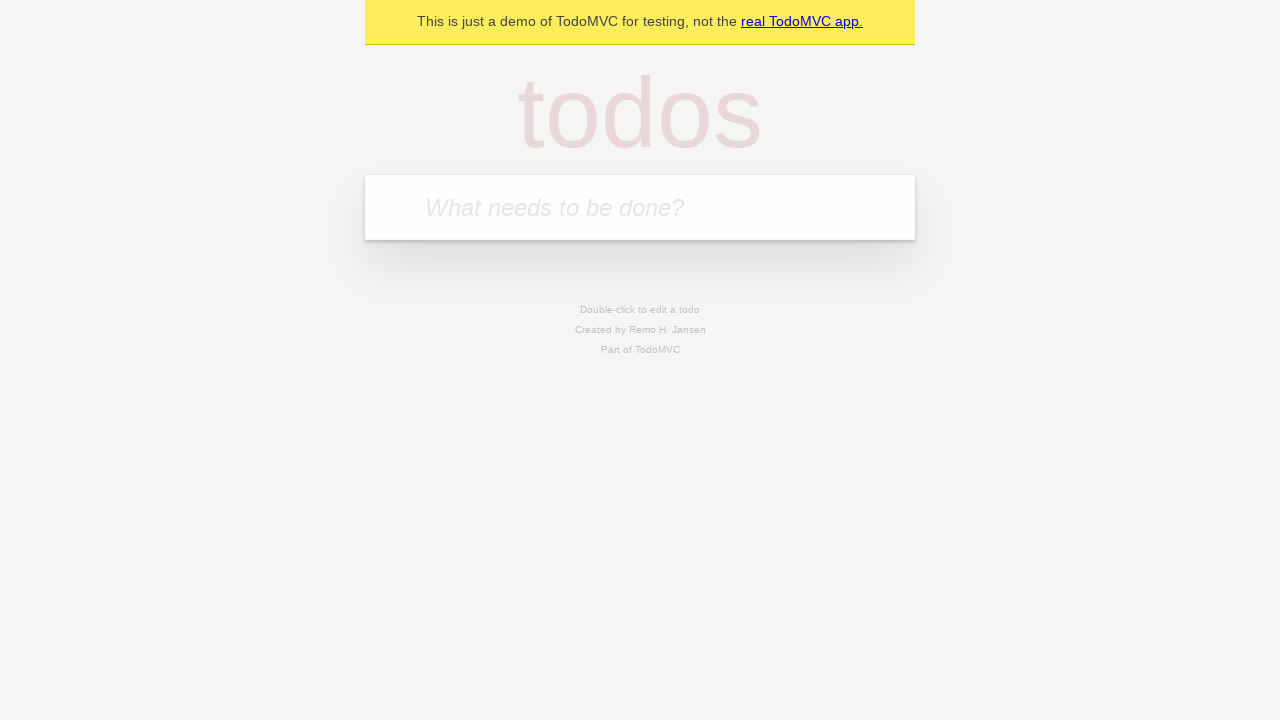

Filled first todo input with 'buy some cheese' on .new-todo
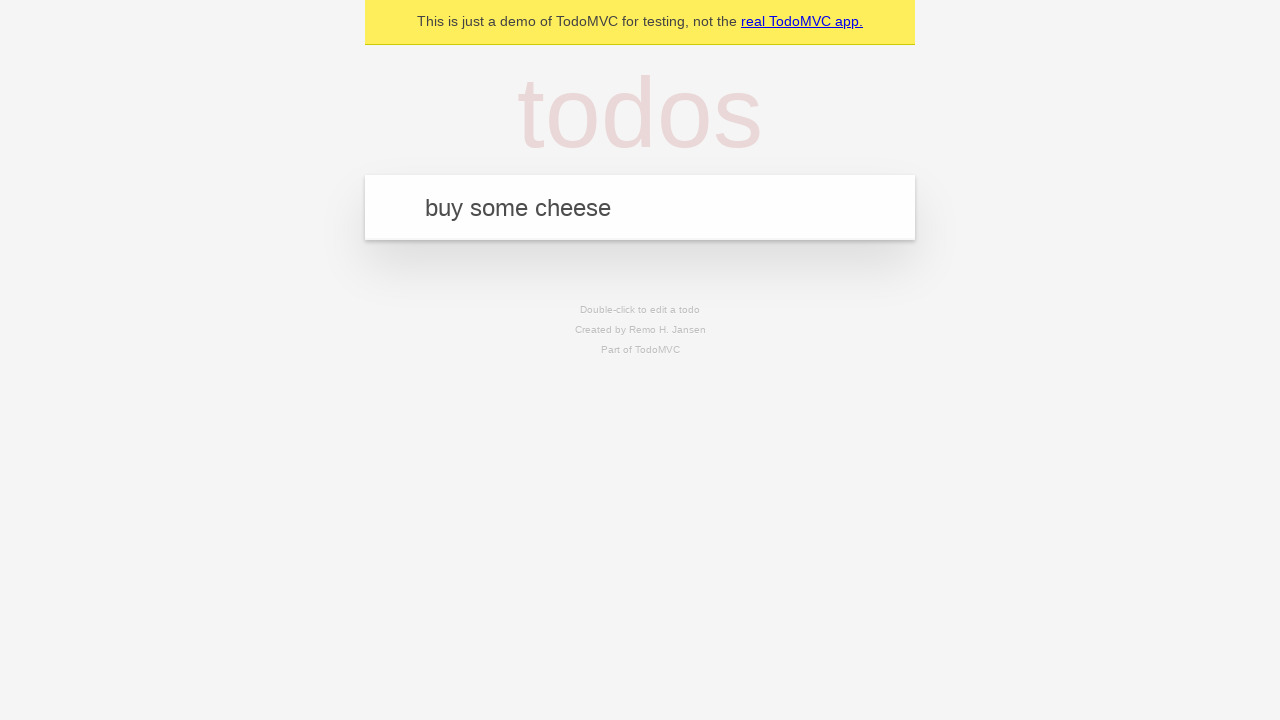

Pressed Enter to create first todo on .new-todo
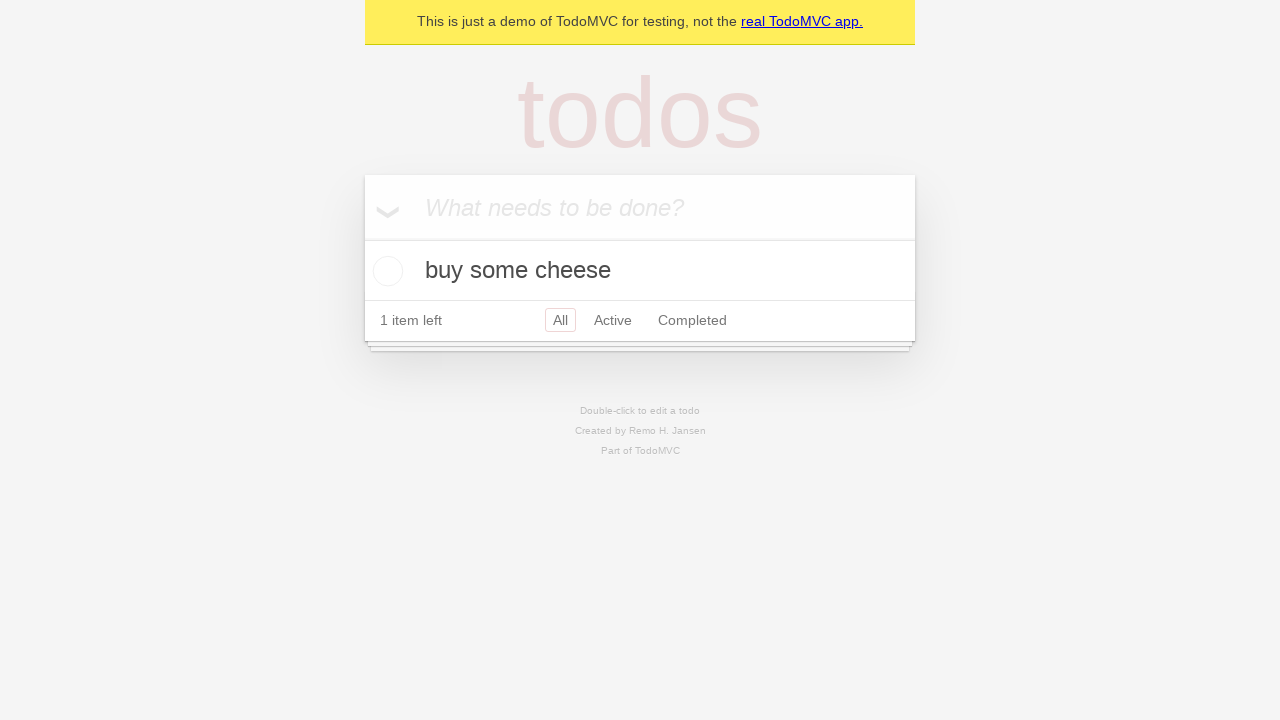

Filled second todo input with 'feed the cat' on .new-todo
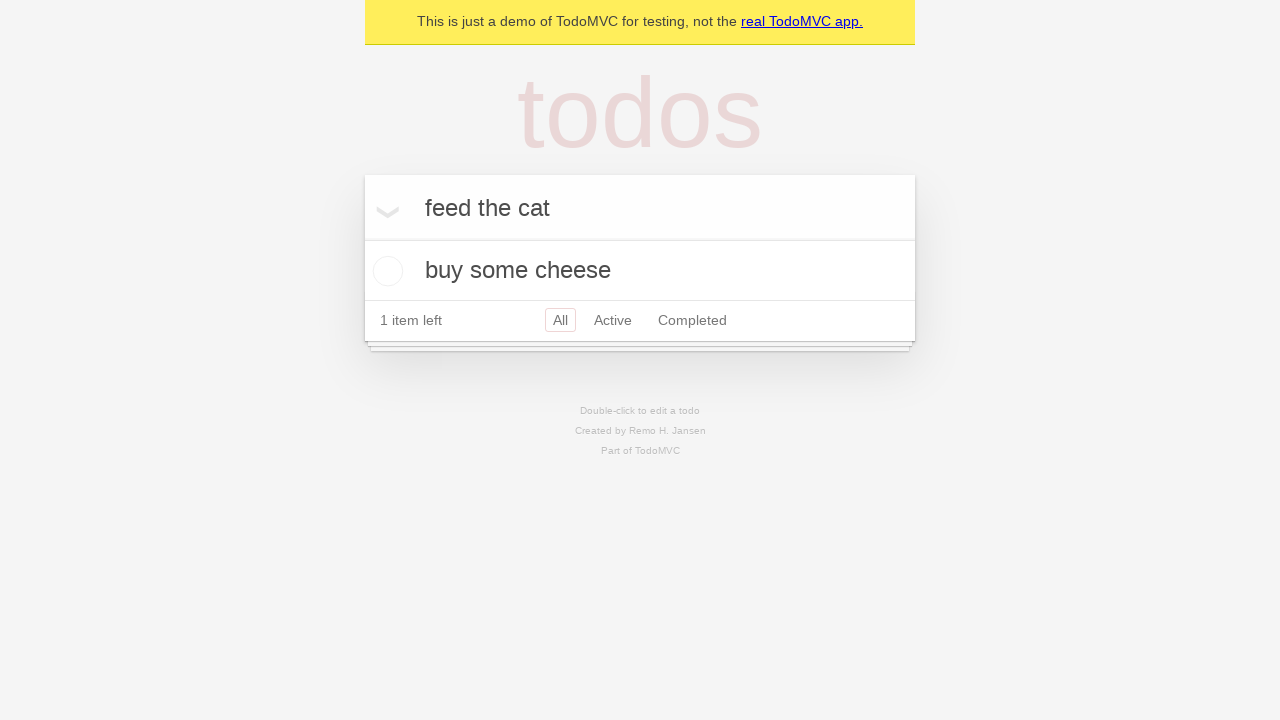

Pressed Enter to create second todo on .new-todo
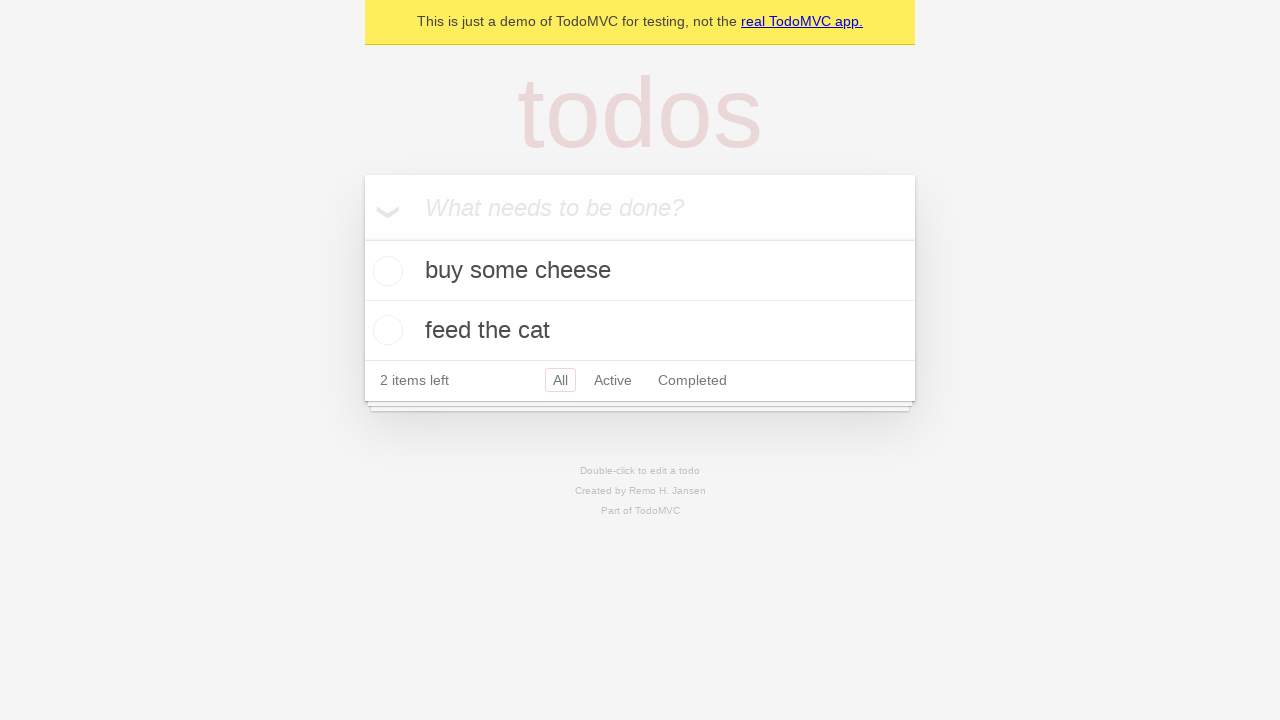

Filled third todo input with 'book a doctors appointment' on .new-todo
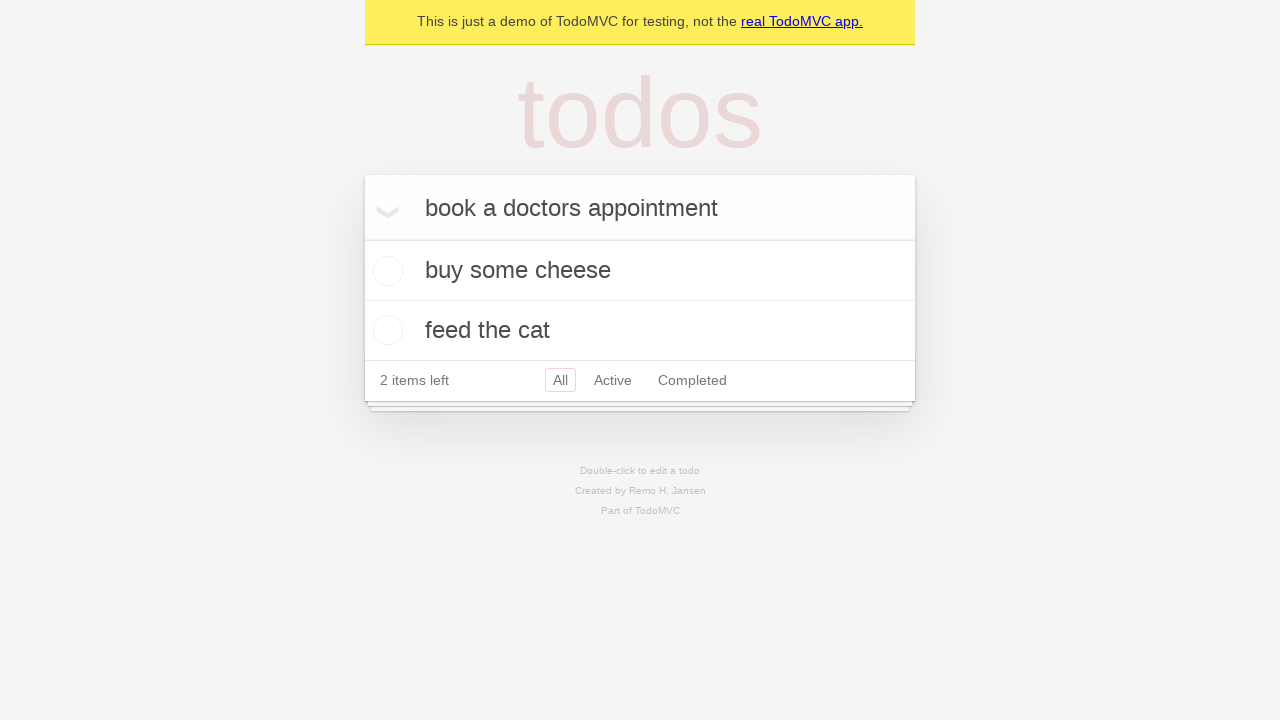

Pressed Enter to create third todo on .new-todo
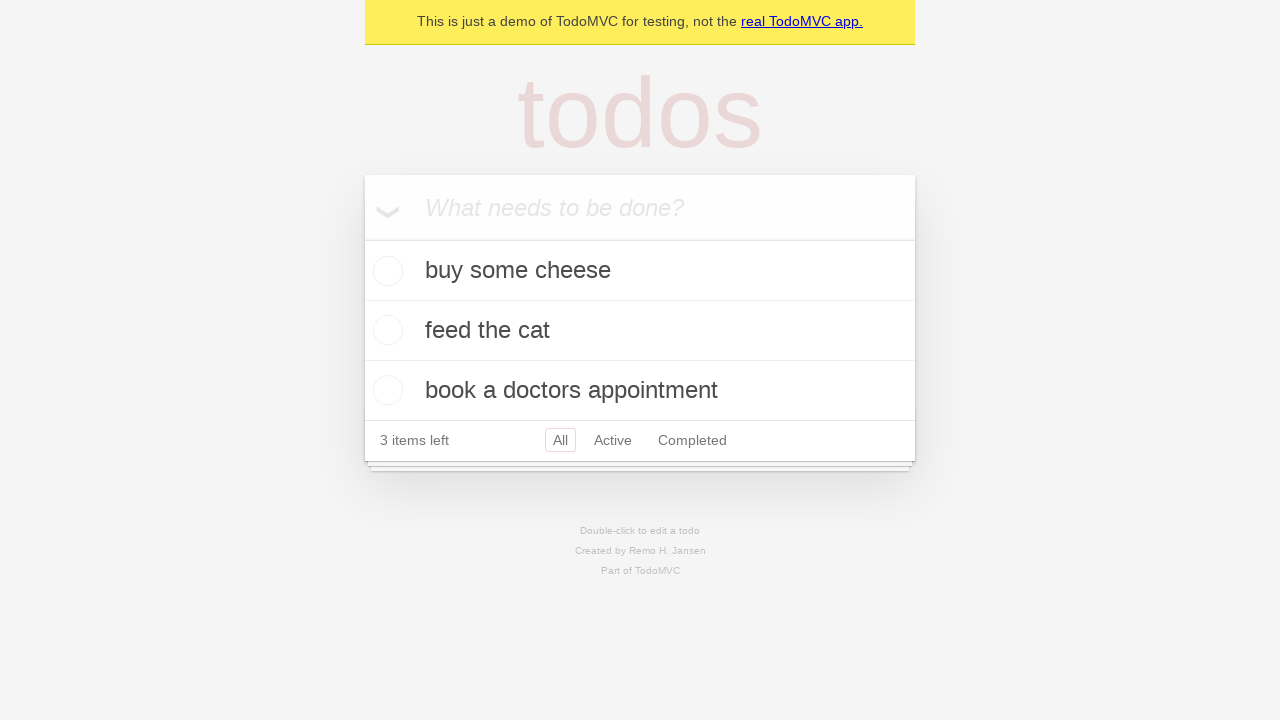

Double-clicked second todo item to enter edit mode at (640, 331) on .todo-list li >> nth=1
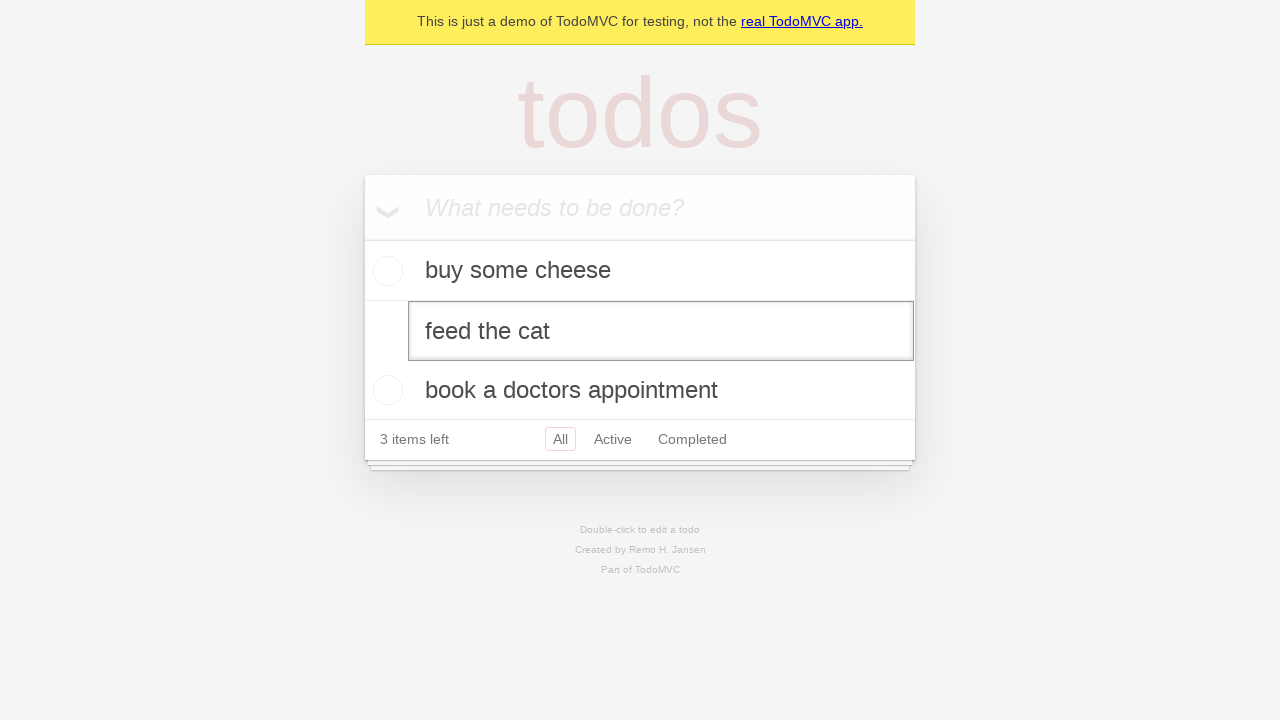

Filled edit field with 'buy some sausages' on .todo-list li >> nth=1 >> .edit
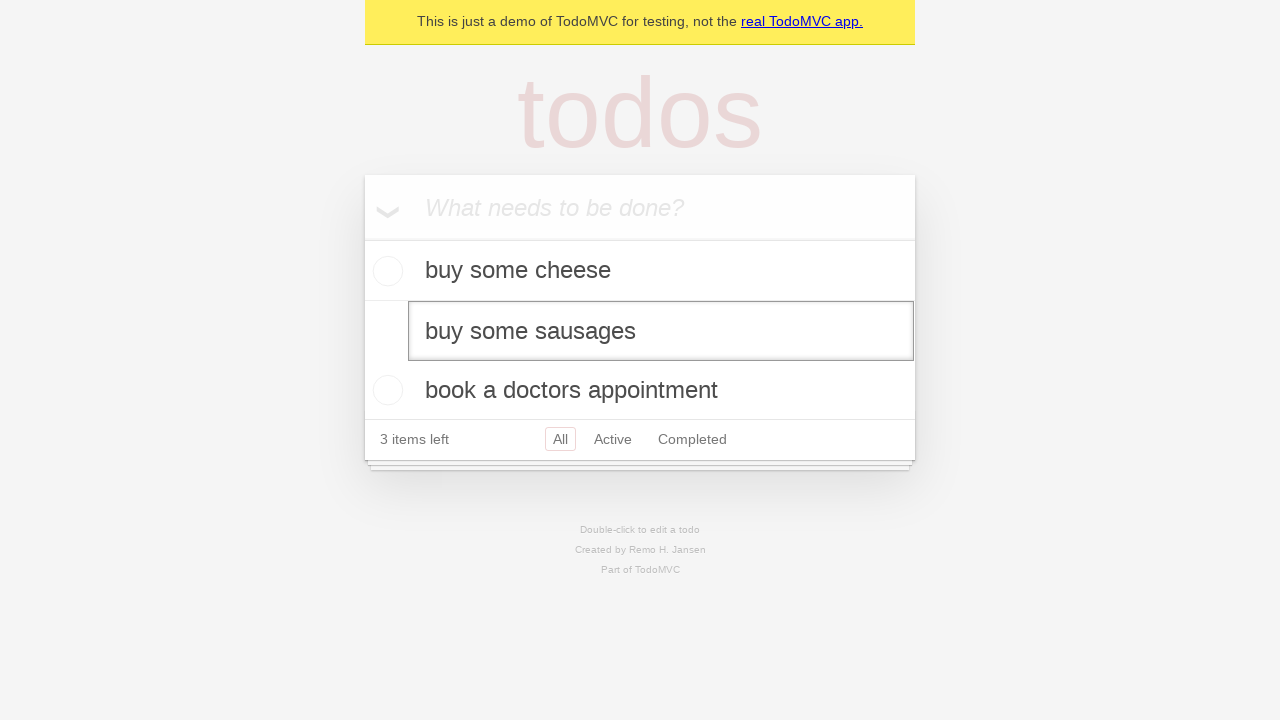

Pressed Escape key to cancel edit without saving on .todo-list li >> nth=1 >> .edit
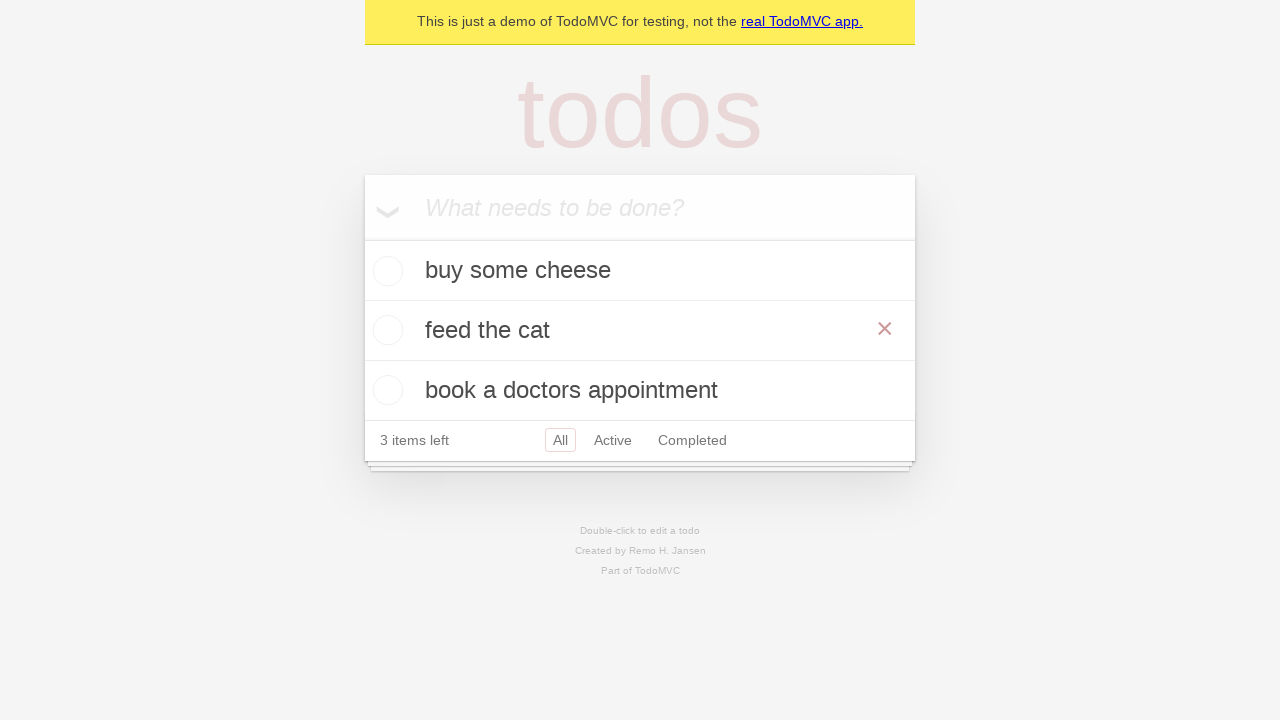

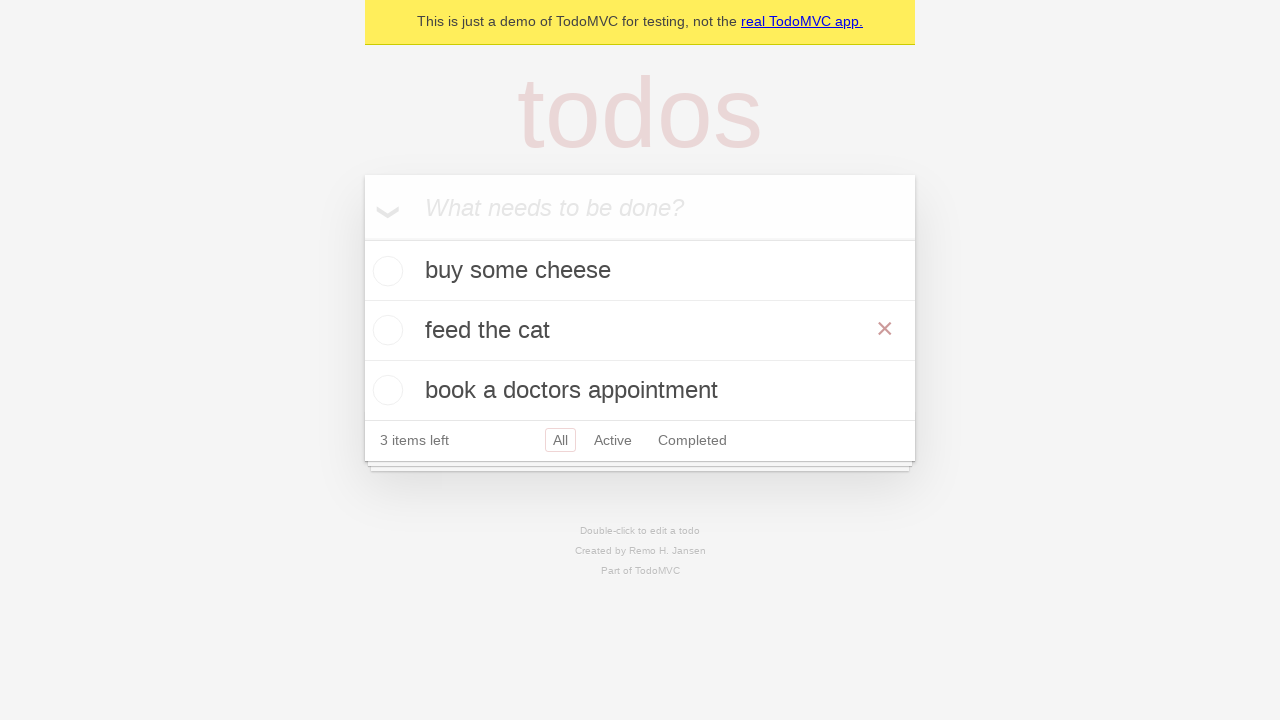